Clicks the adder button and waits for the dynamically added box element using implicit wait

Starting URL: https://www.selenium.dev/selenium/web/dynamic.html

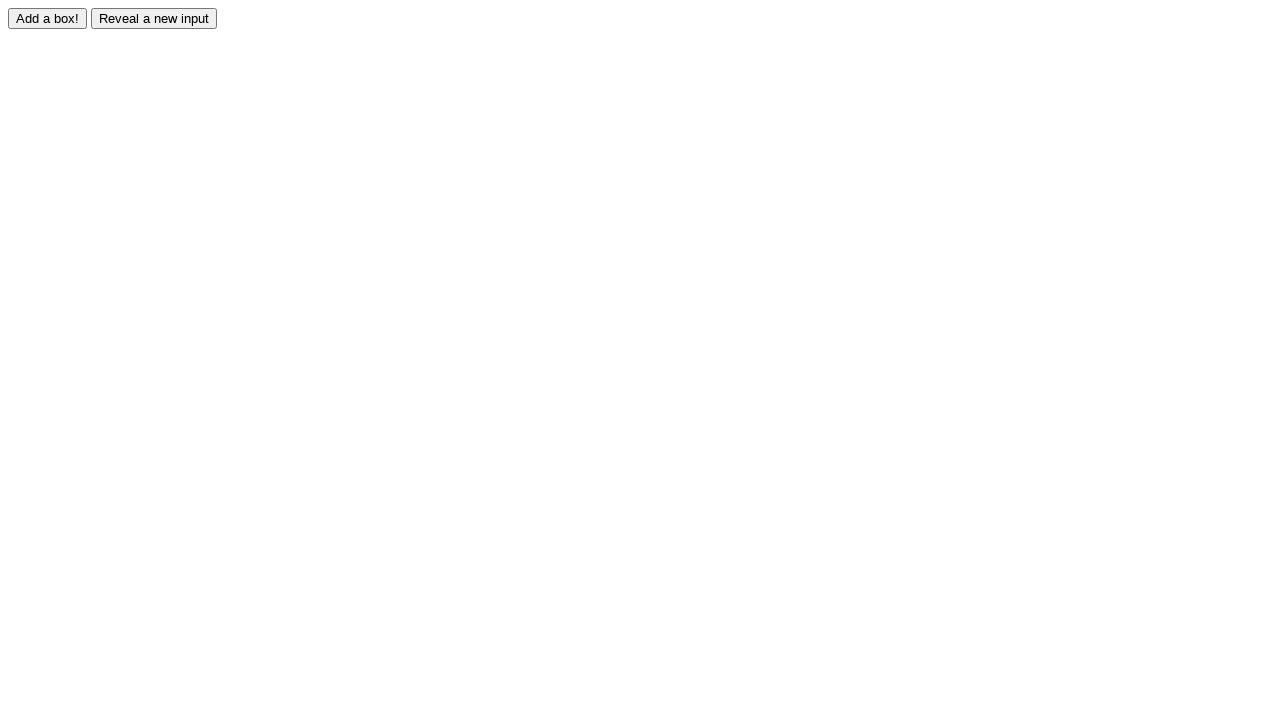

Navigated to dynamic.html test page
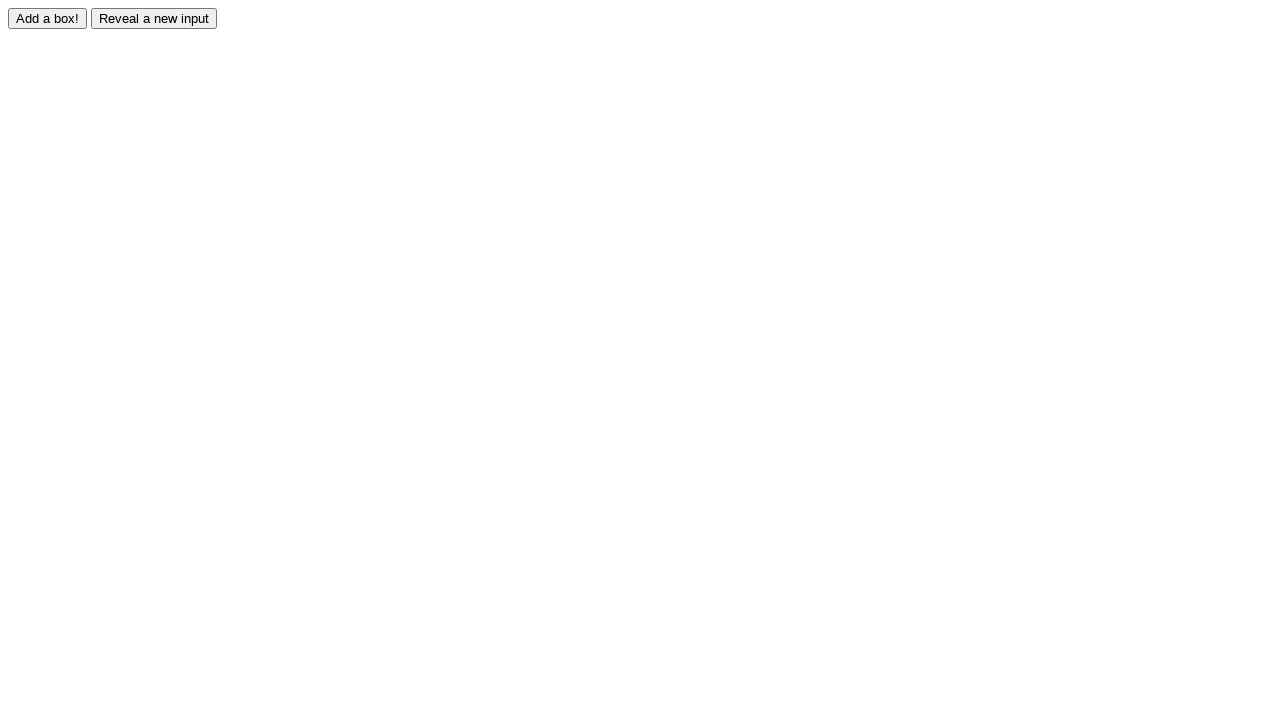

Clicked the adder button to trigger dynamic element creation at (48, 18) on #adder
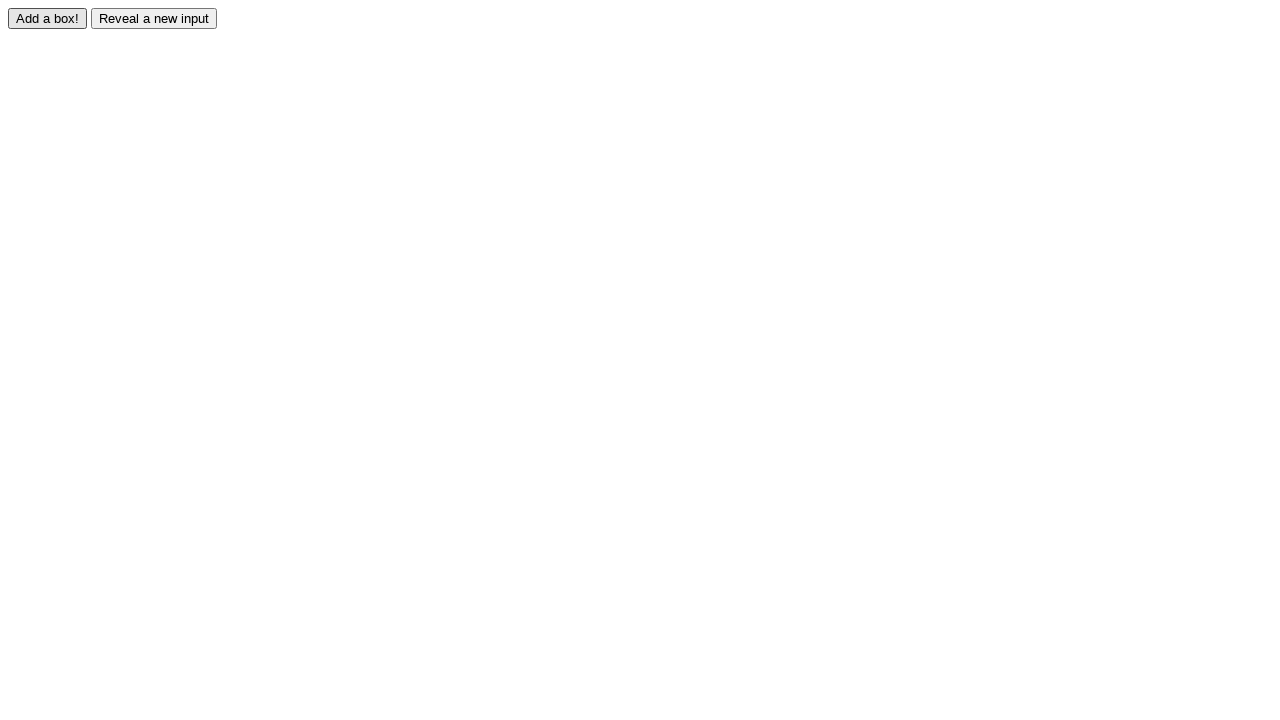

Waited for dynamically added box element to become visible
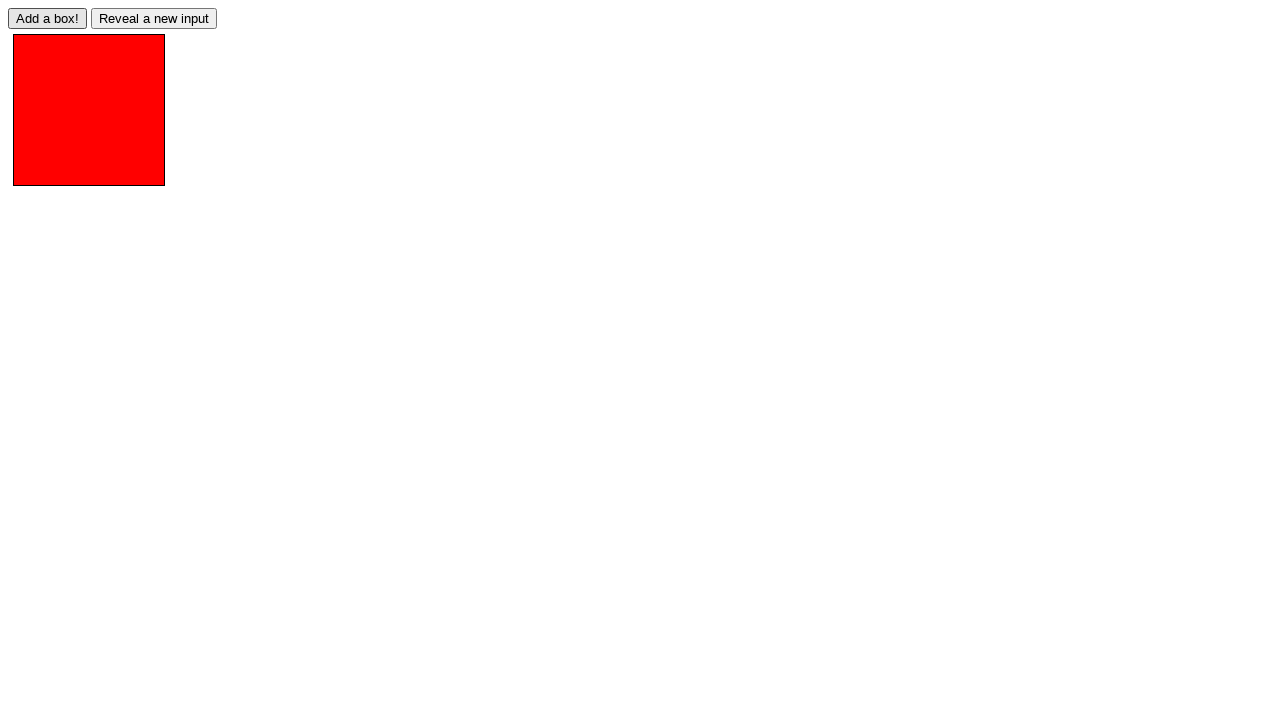

Verified that the box element is visible
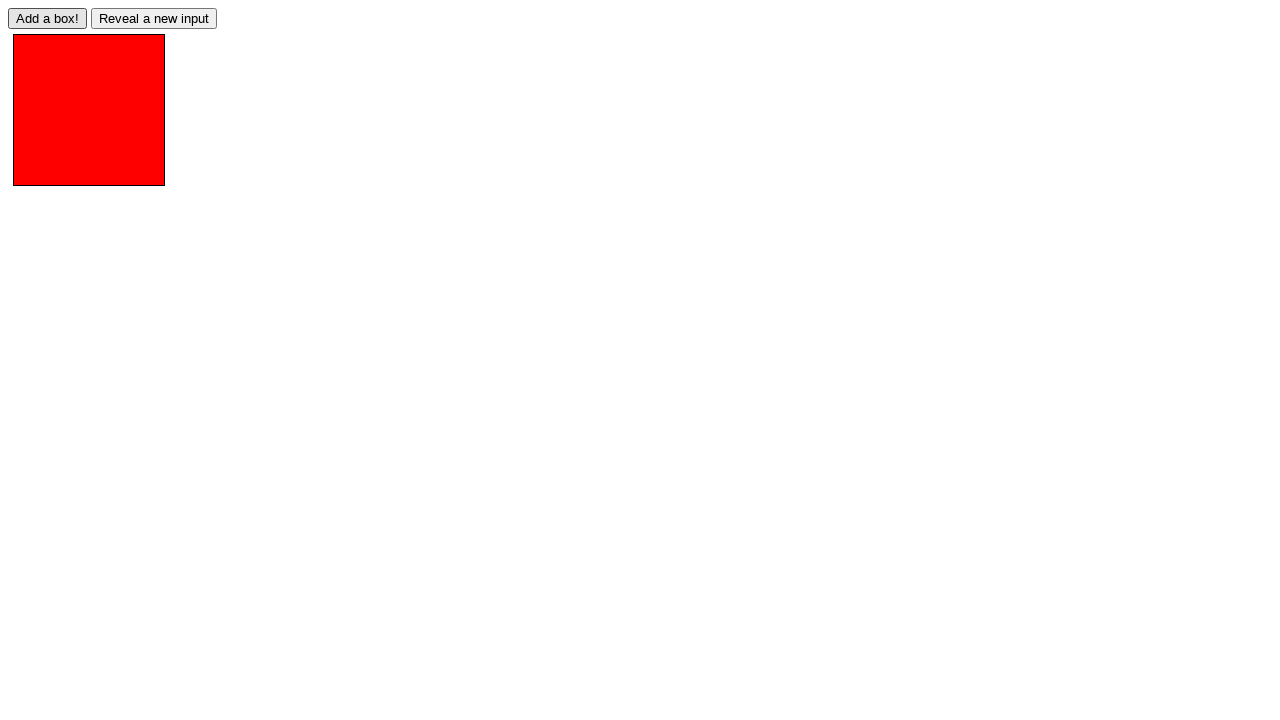

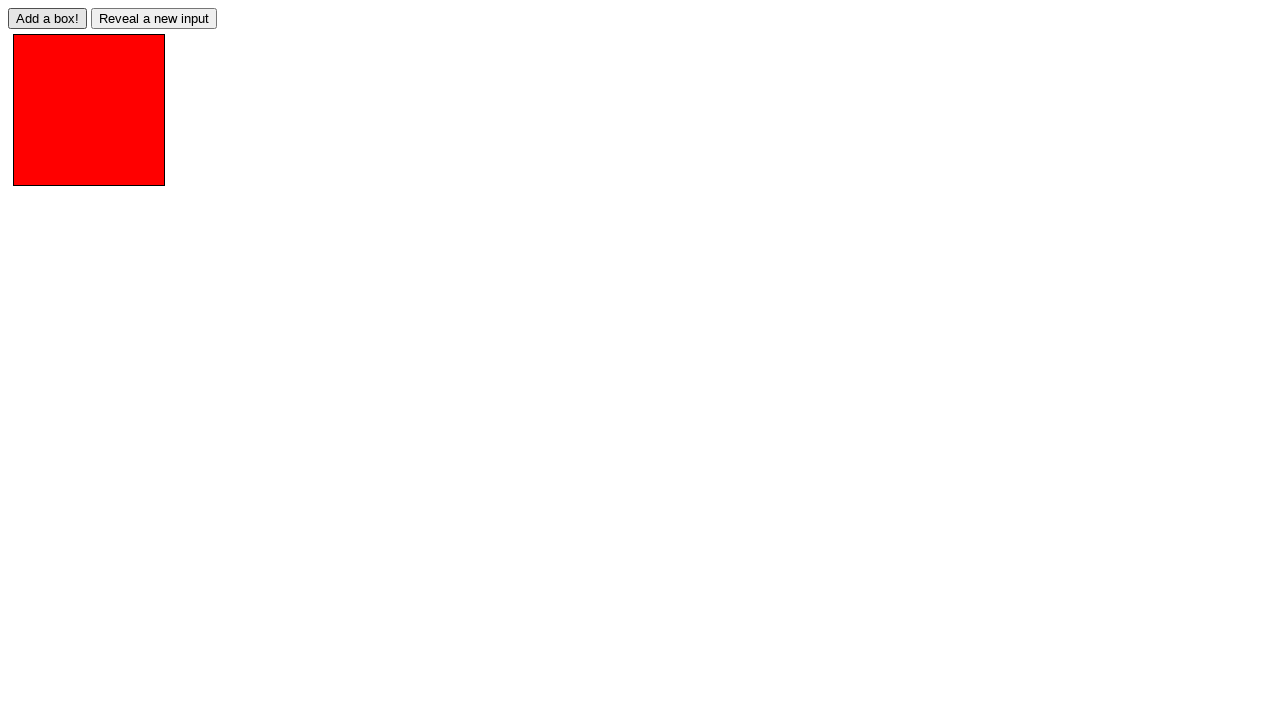